Tests that the categories panel displays all category options on DemoBlaze

Starting URL: https://www.demoblaze.com/

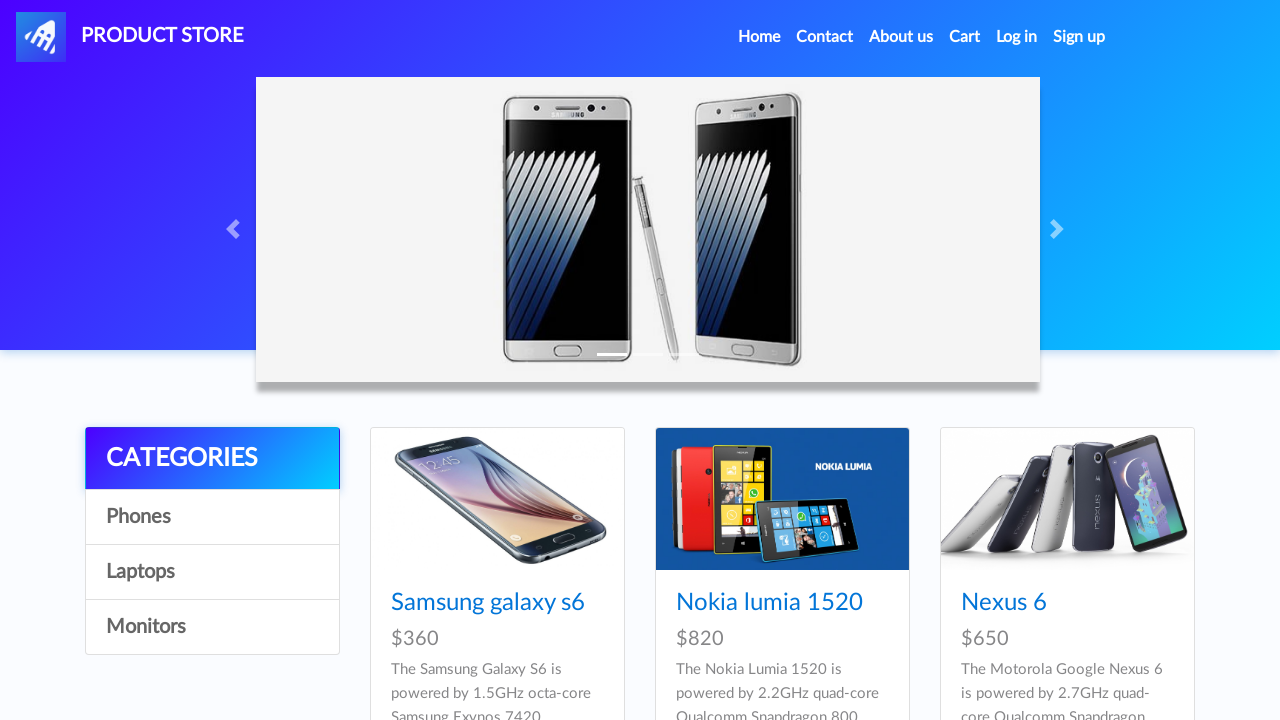

CATEGORIES header is displayed
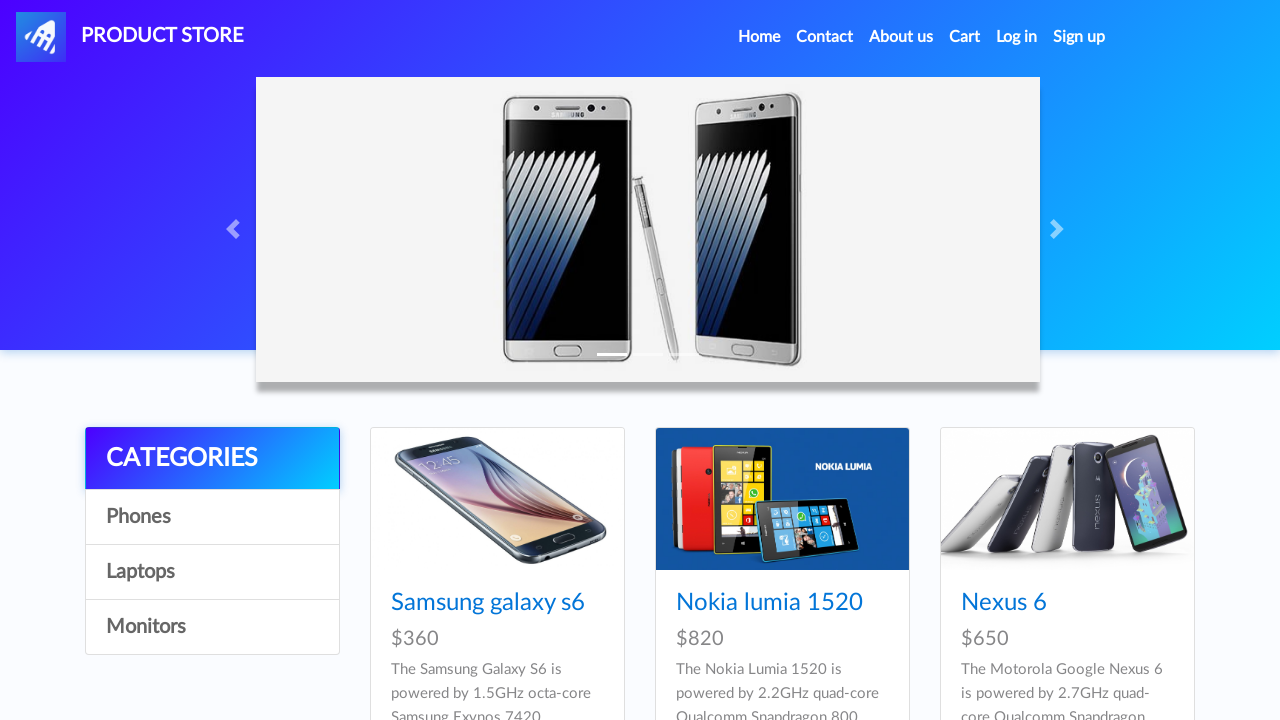

Phones category option is displayed
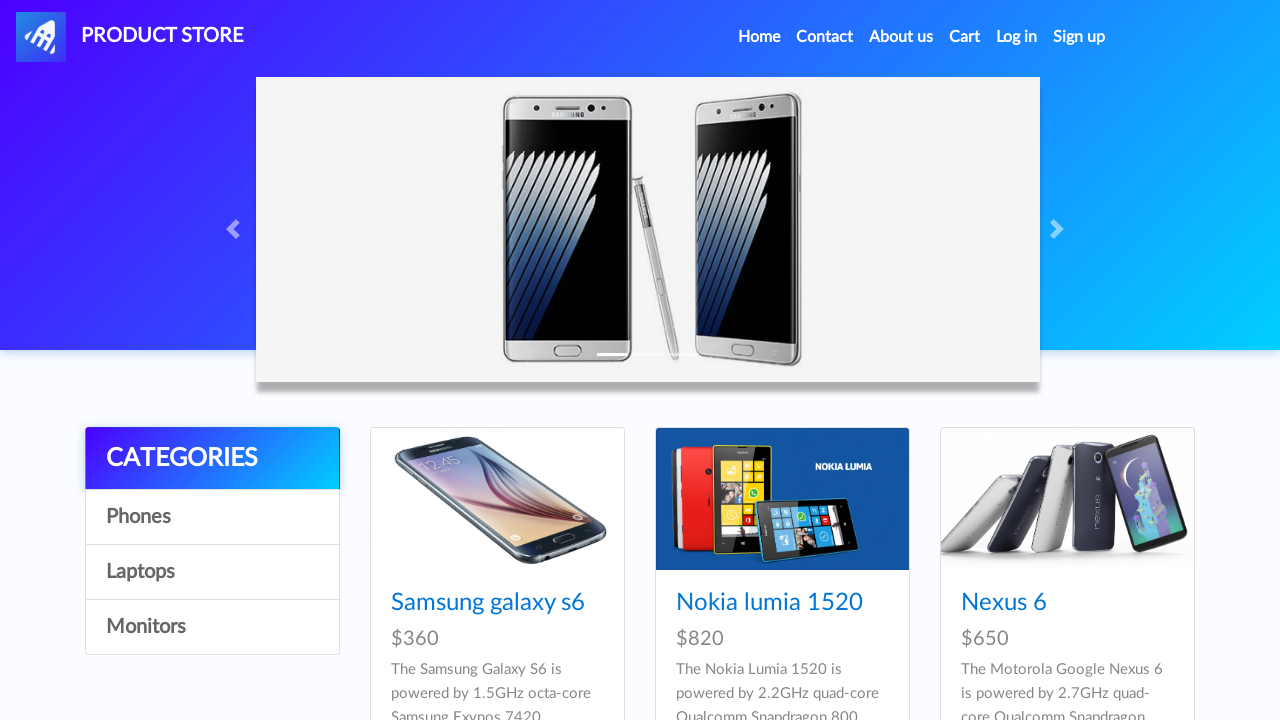

Laptops category option is displayed
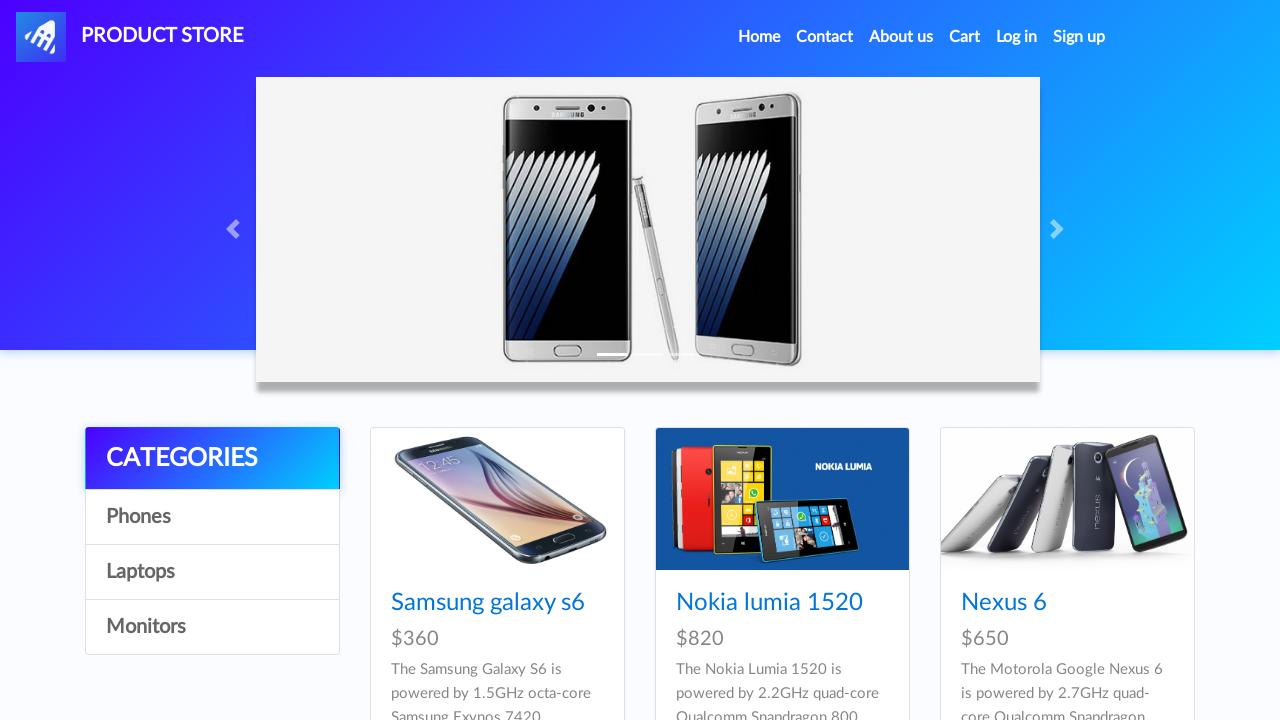

Monitors category option is displayed
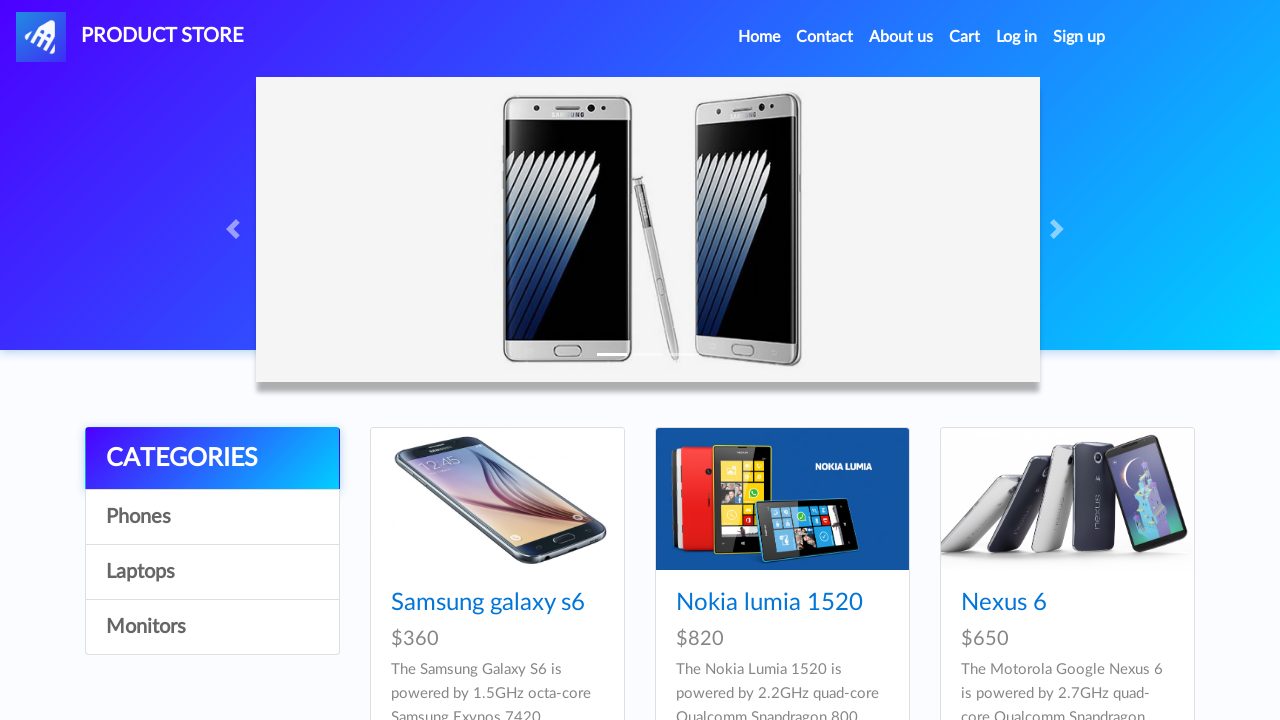

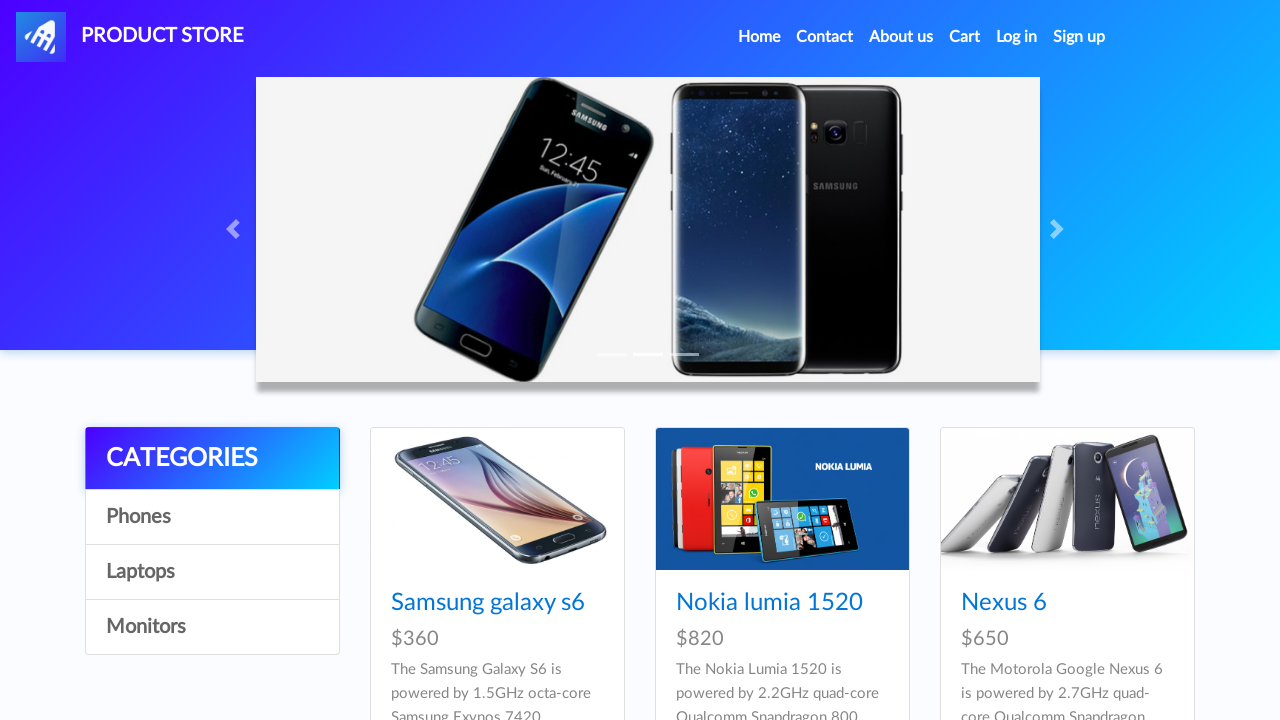